Tests handling multiple browser tabs by opening a new tab, switching to it, reading content, and returning to the original tab

Starting URL: https://demoqa.com/browser-windows

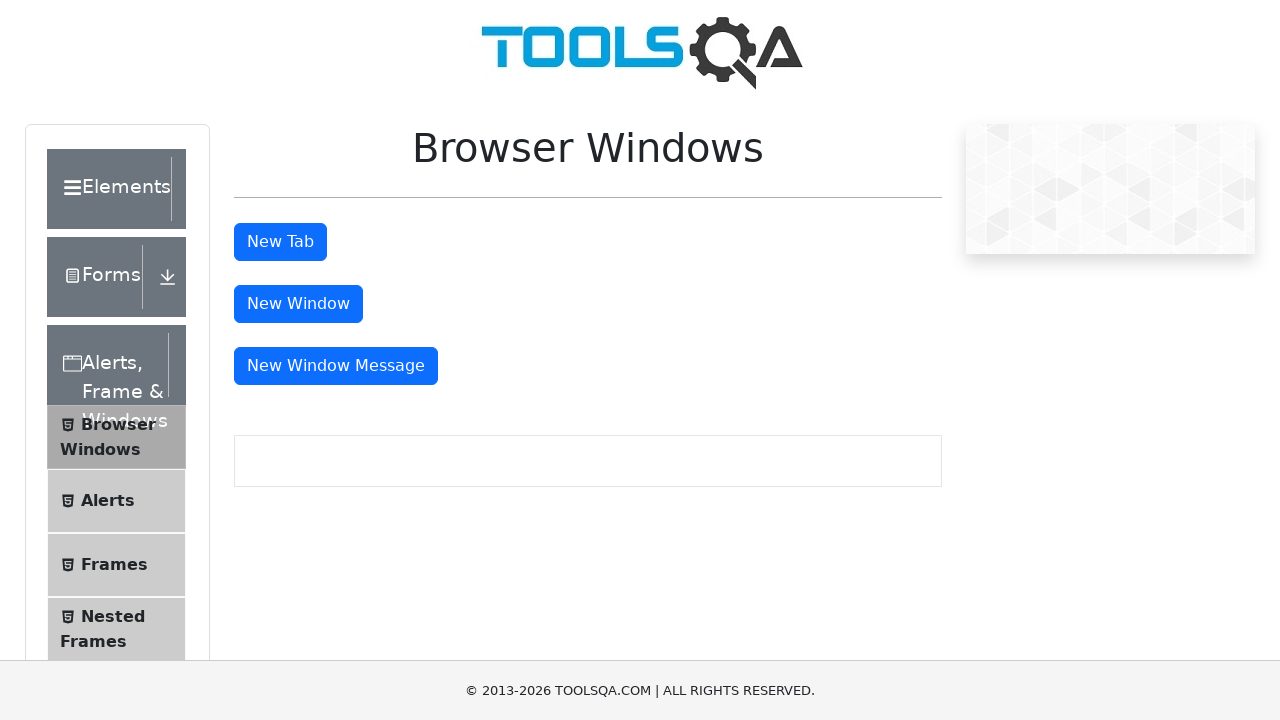

Clicked button to open new tab at (280, 242) on button#tabButton
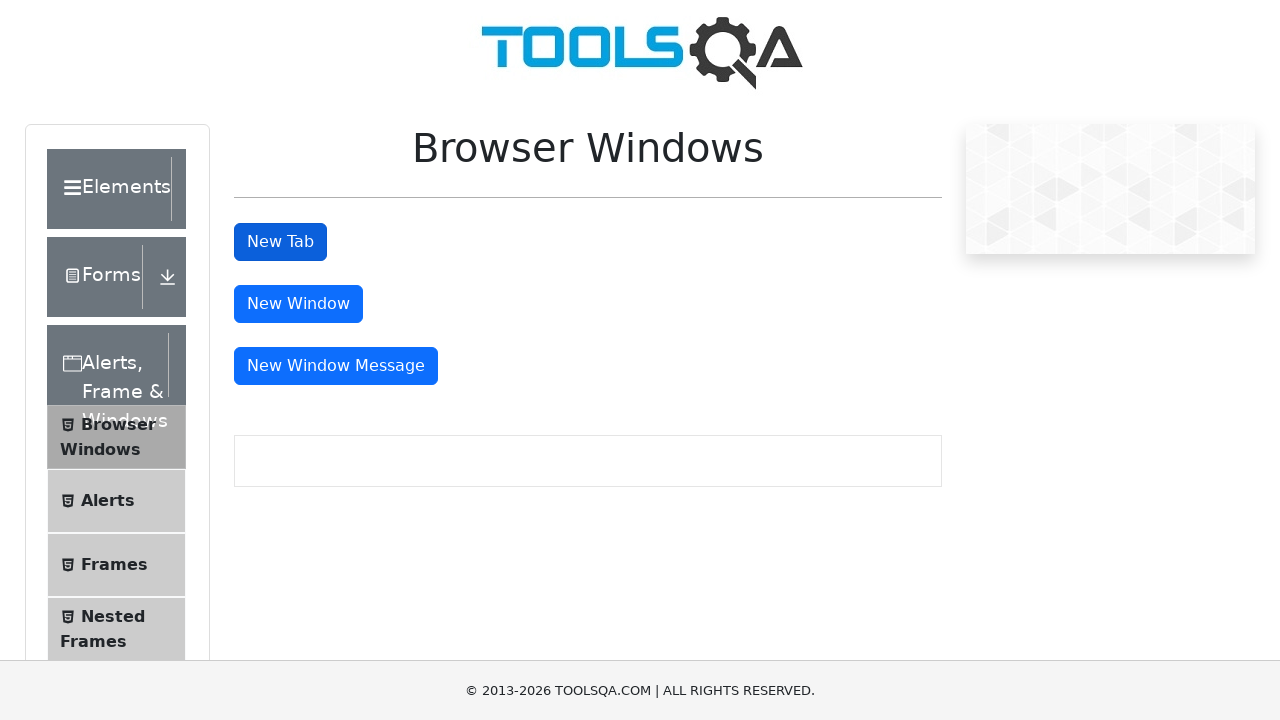

New tab opened and captured at (280, 242) on button#tabButton
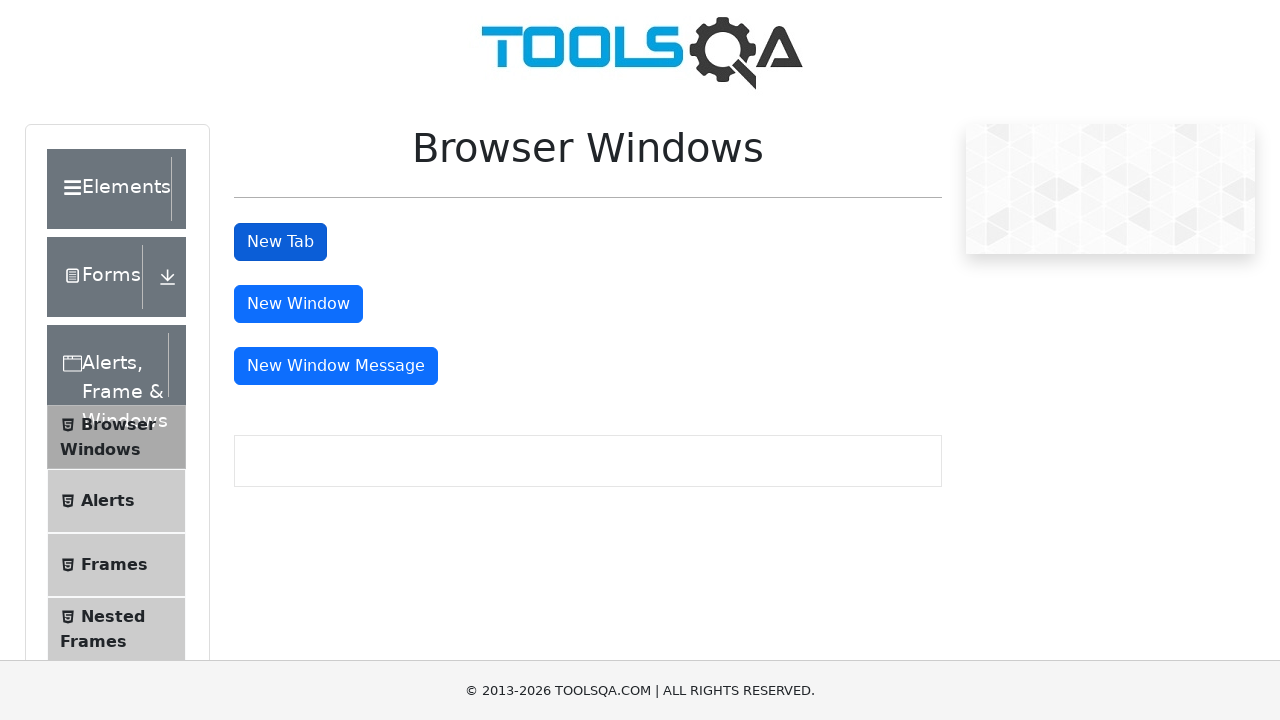

Switched to new tab page object
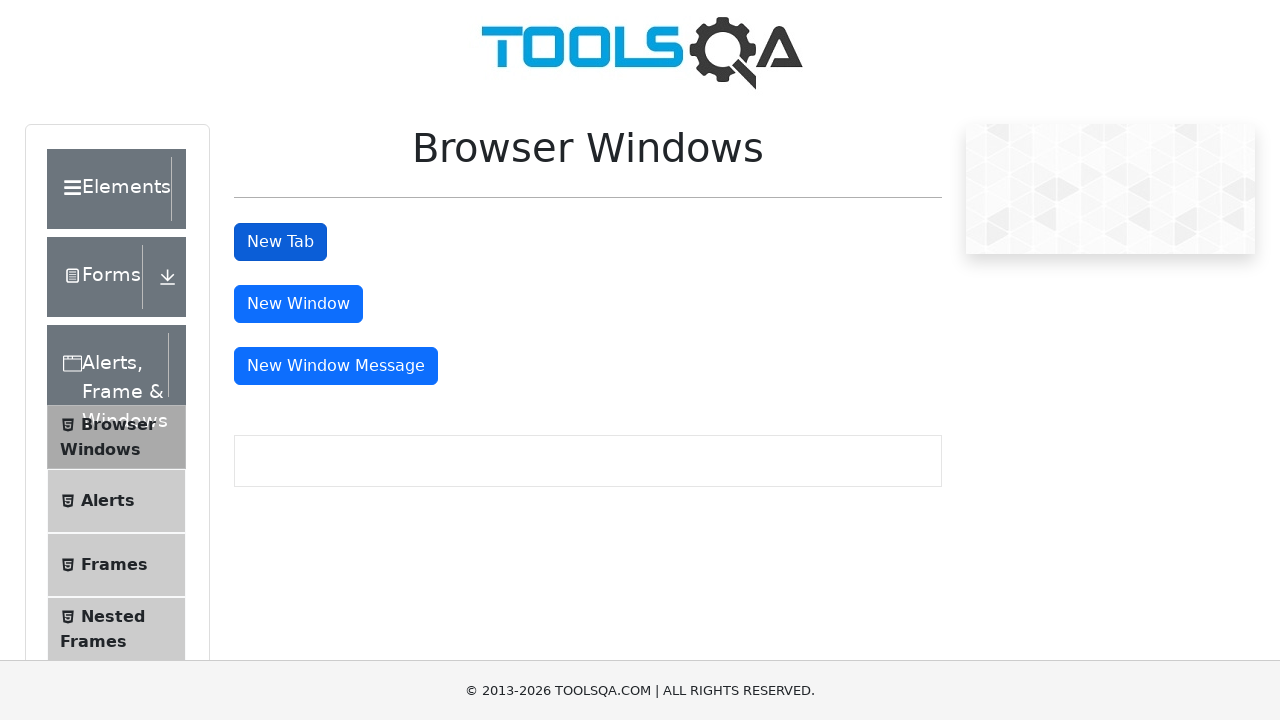

New tab loaded completely
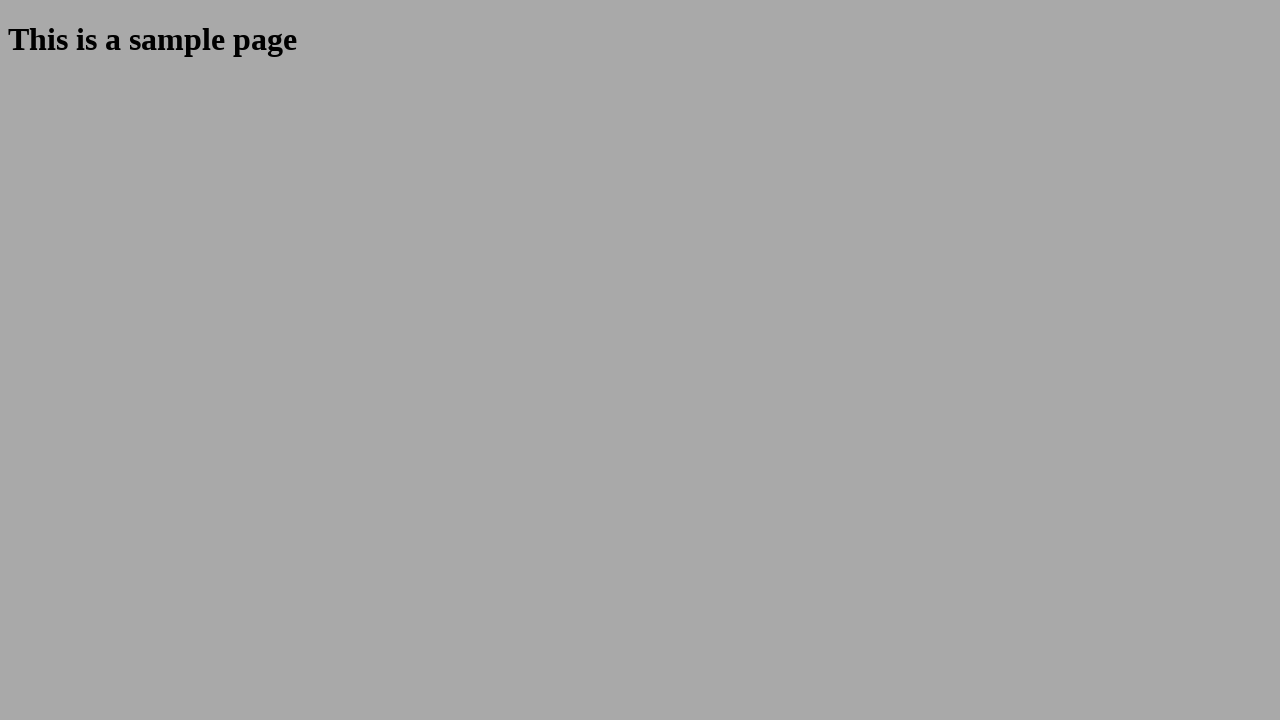

Retrieved heading text from new tab: 'This is a sample page'
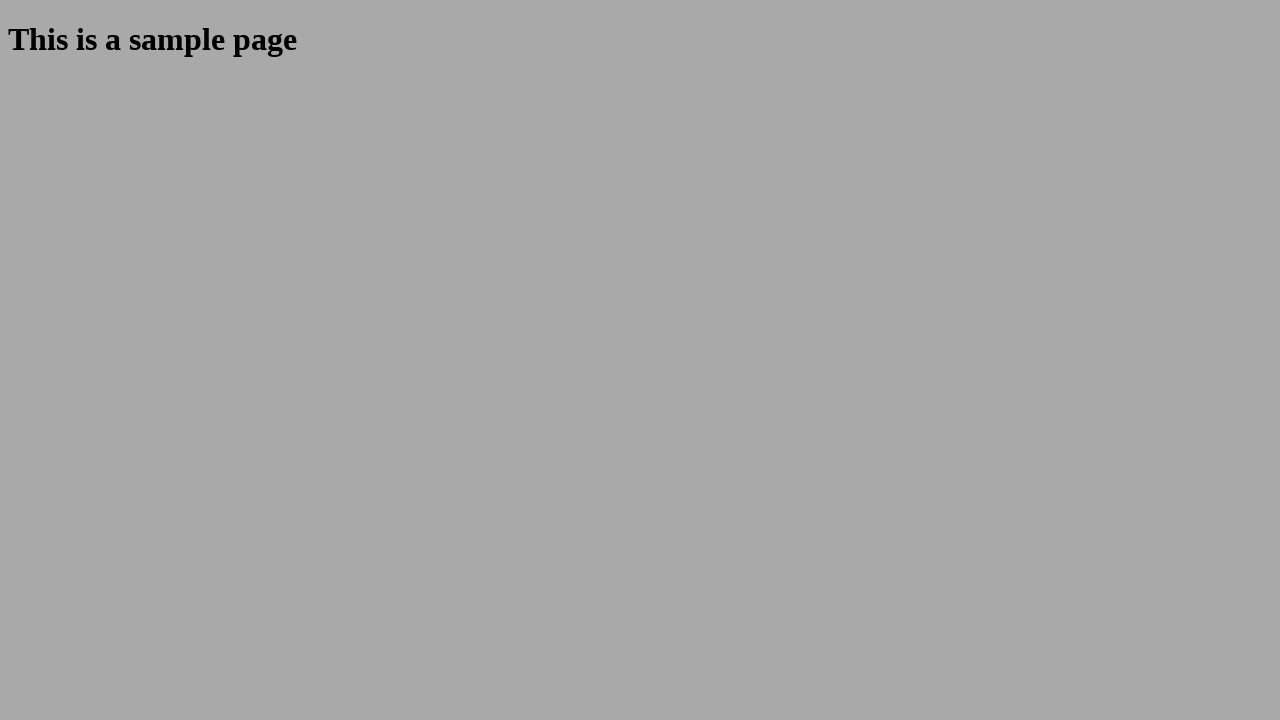

Printed heading text to console
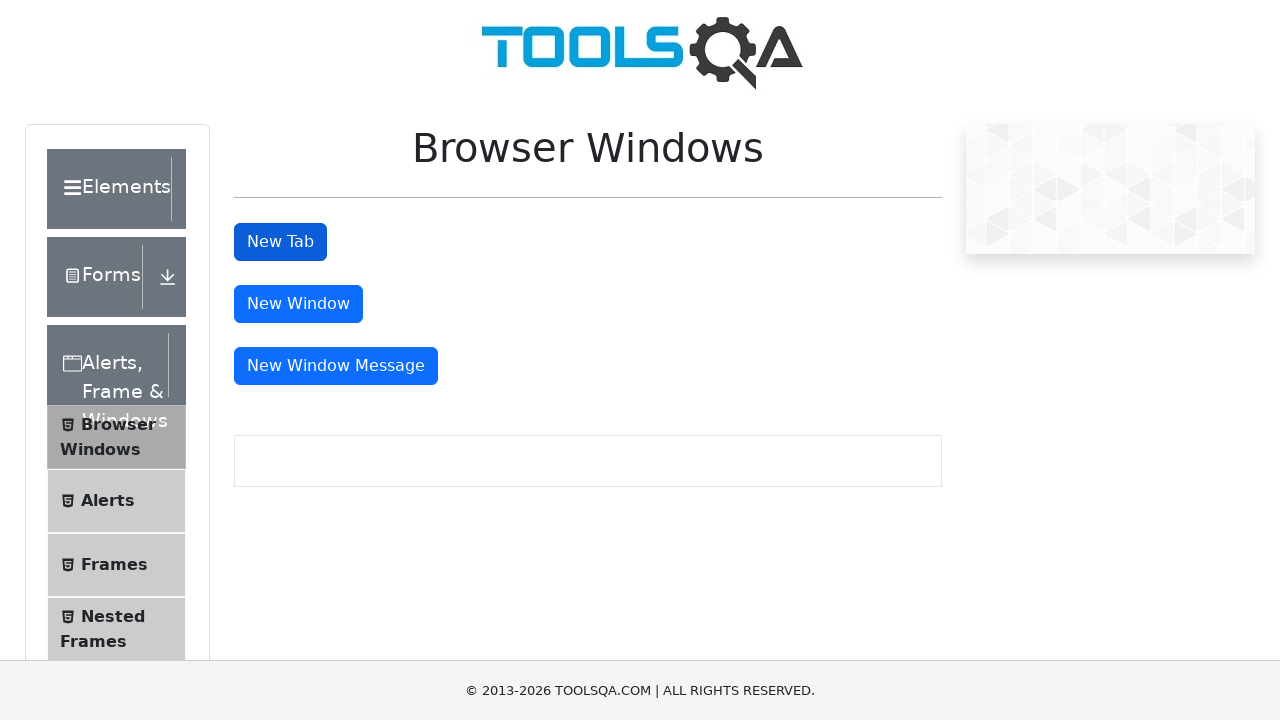

Closed new tab
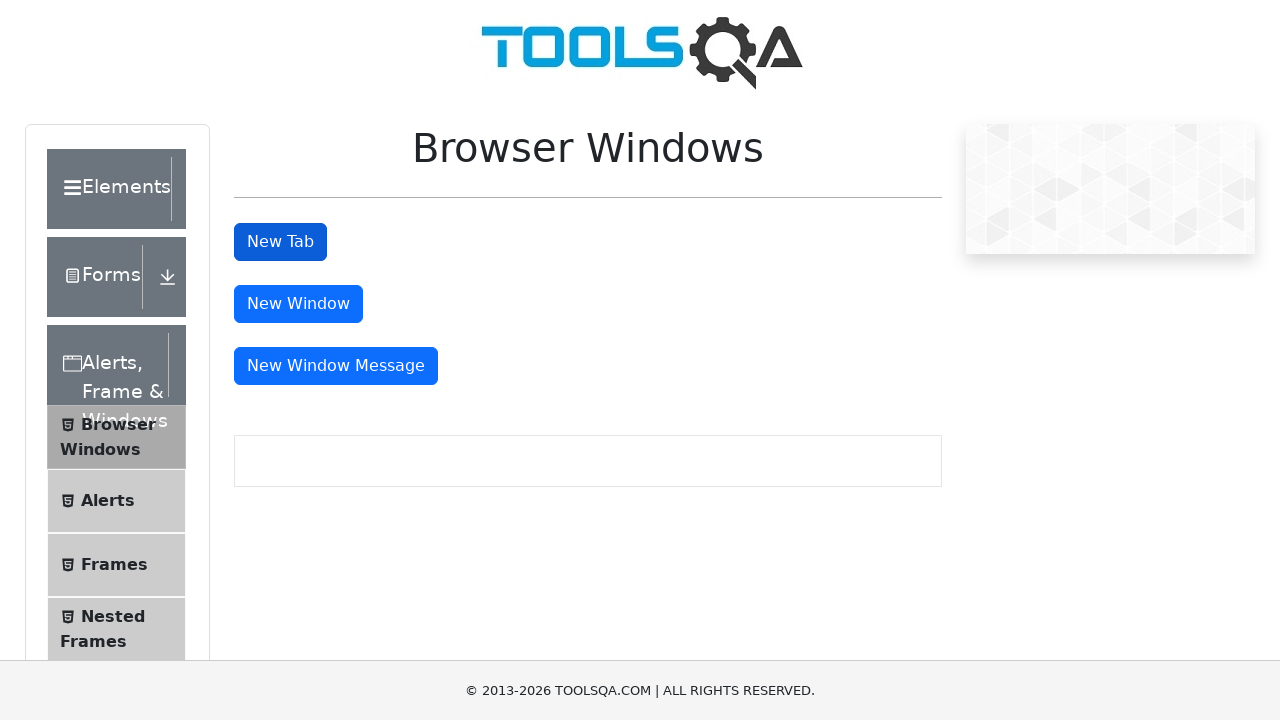

Returned to original tab
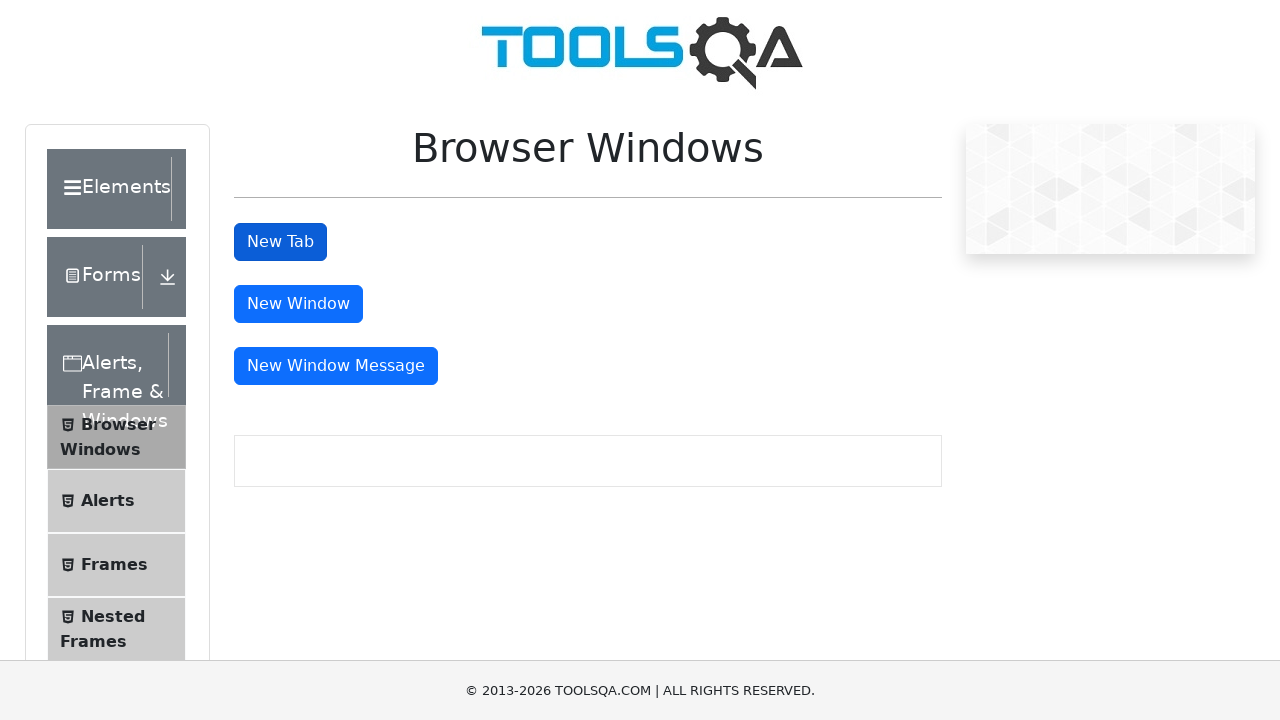

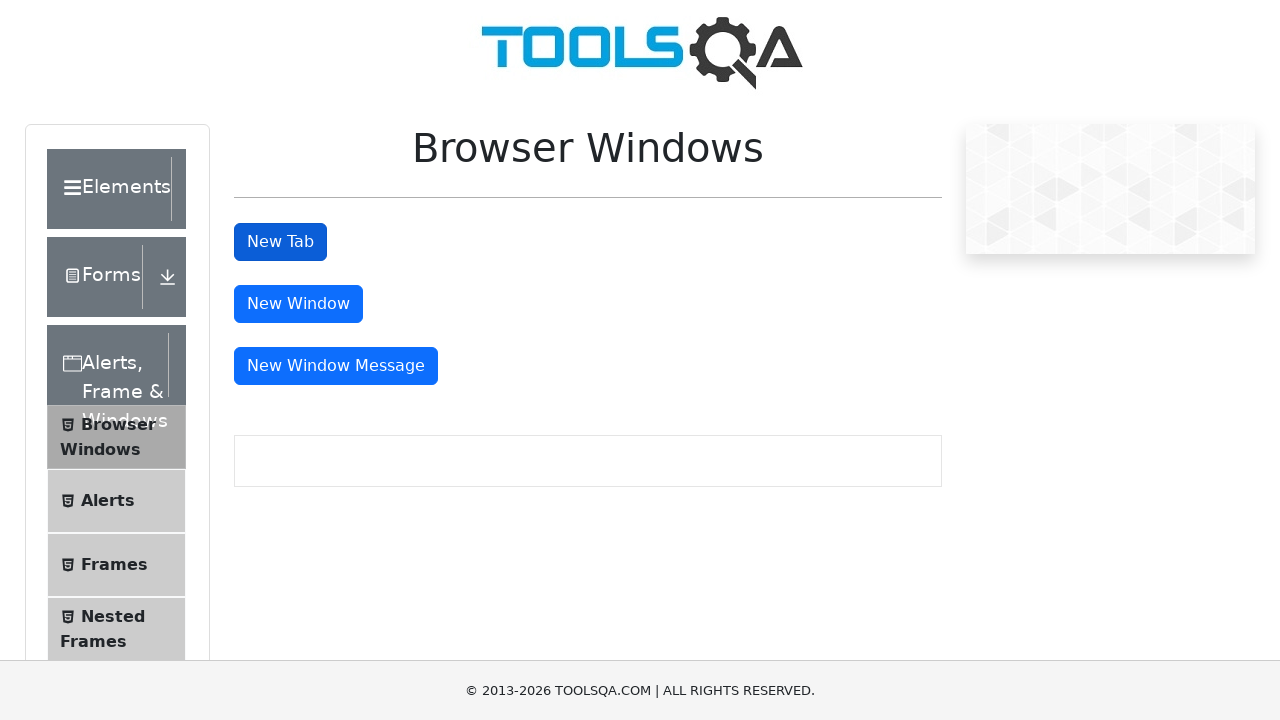